Tests form submission with missing phone number field (optional field) to verify submission succeeds

Starting URL: https://docs.google.com/forms/d/e/1FAIpQLScVG7idLWR8sxNQygSnLuhehUNVFti0FnVviWCSjDh-JNhsMA/viewform

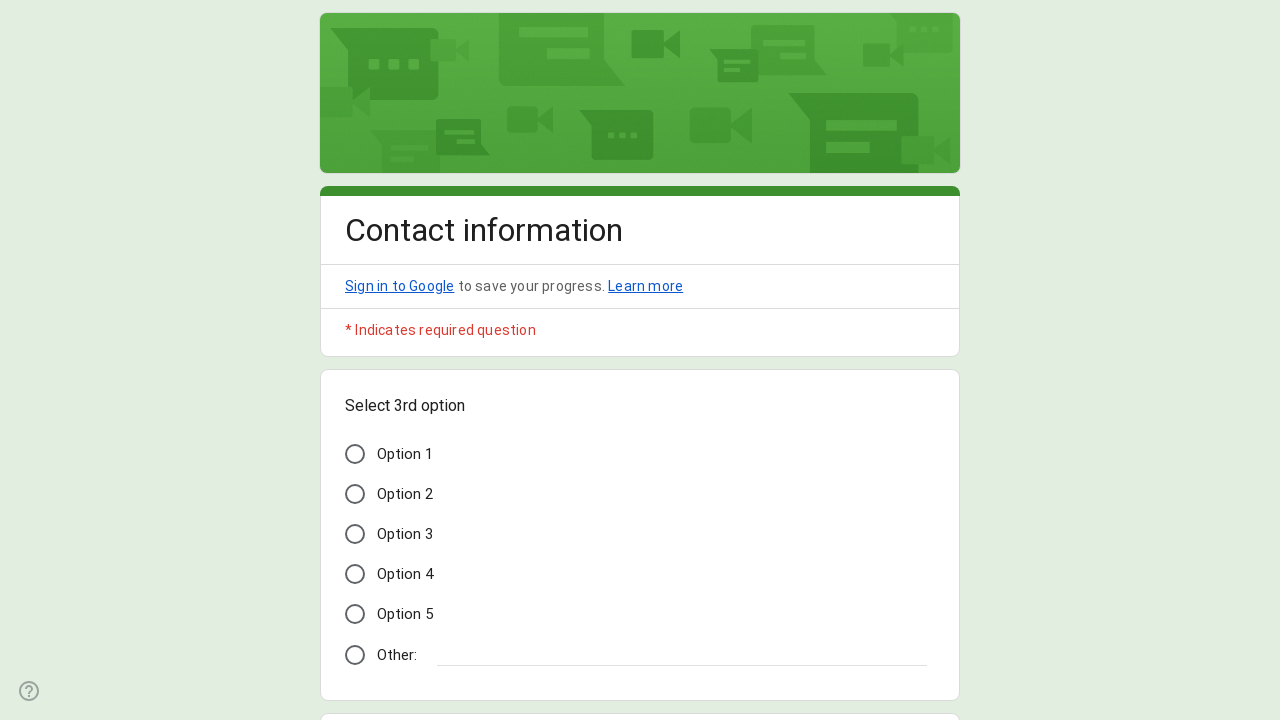

Clicked on Option 3 at (405, 534) on xpath=//span[text() = 'Option 3']
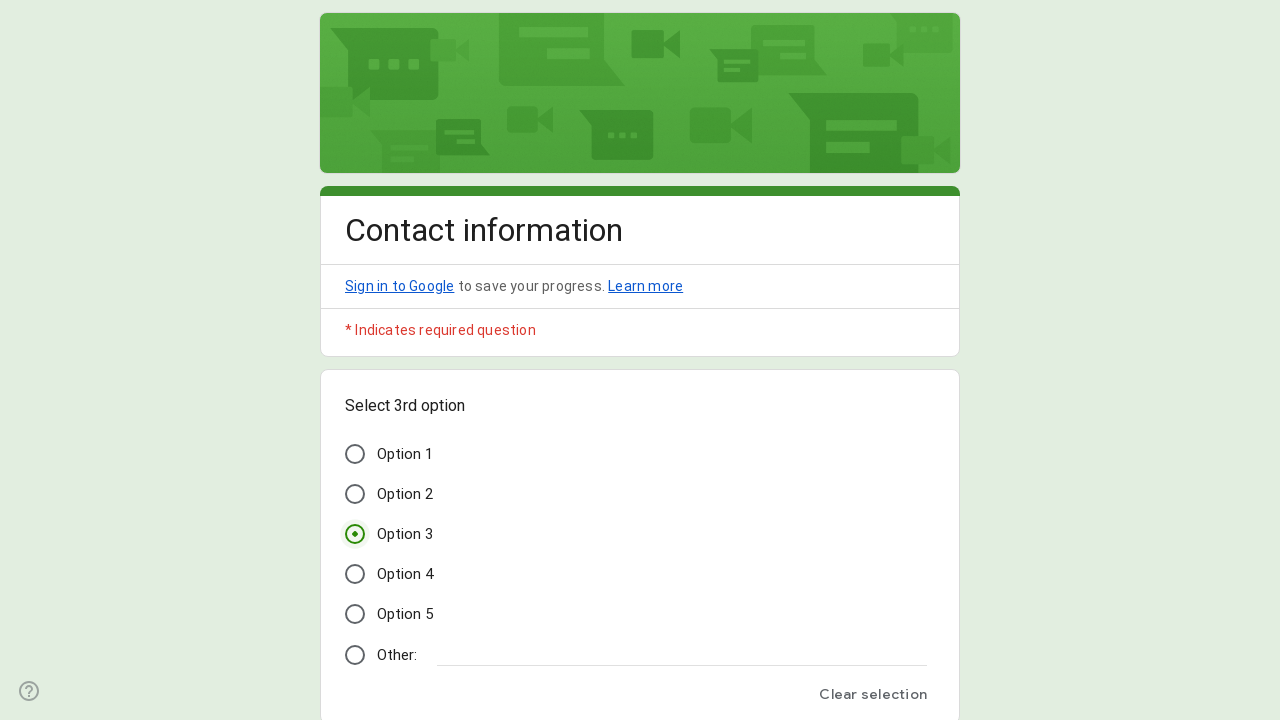

Filled Name field with 'John' on //*[contains(@data-params, '"Name"')]//input[@type='text']
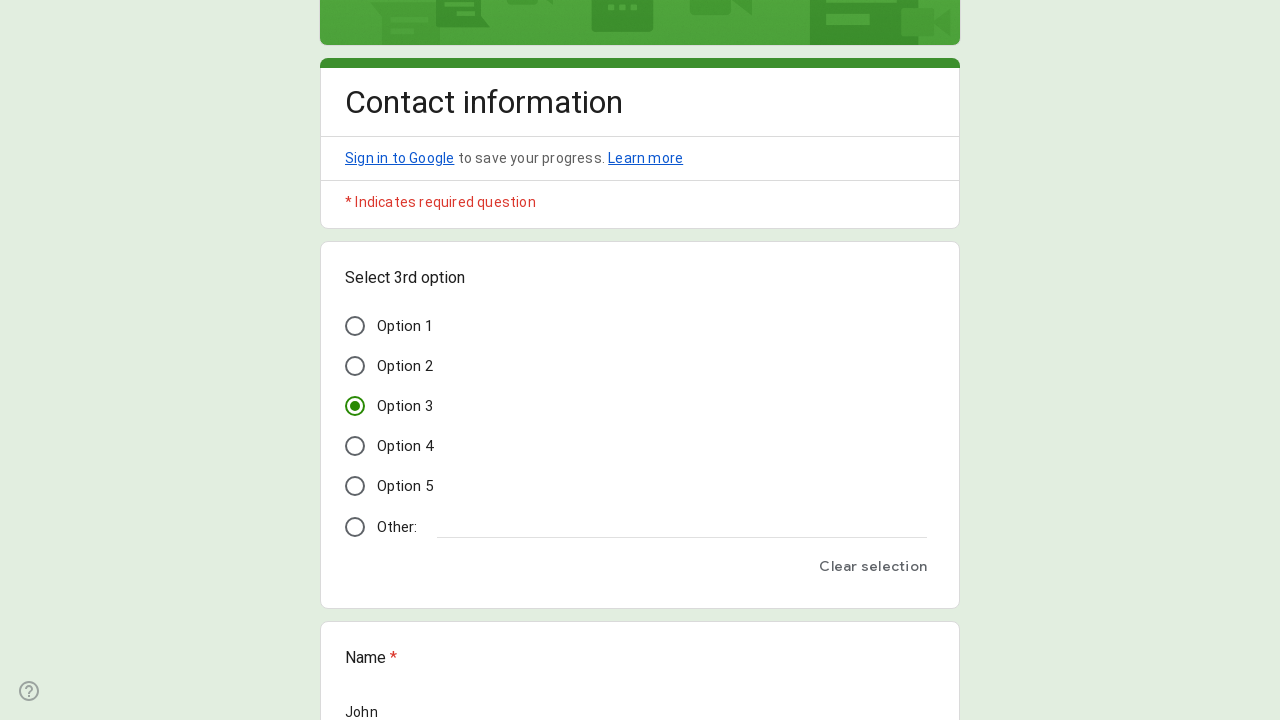

Filled Email field with 'test@example.com' on //*[contains(@data-params, '"Email"')]//input[@type='email']
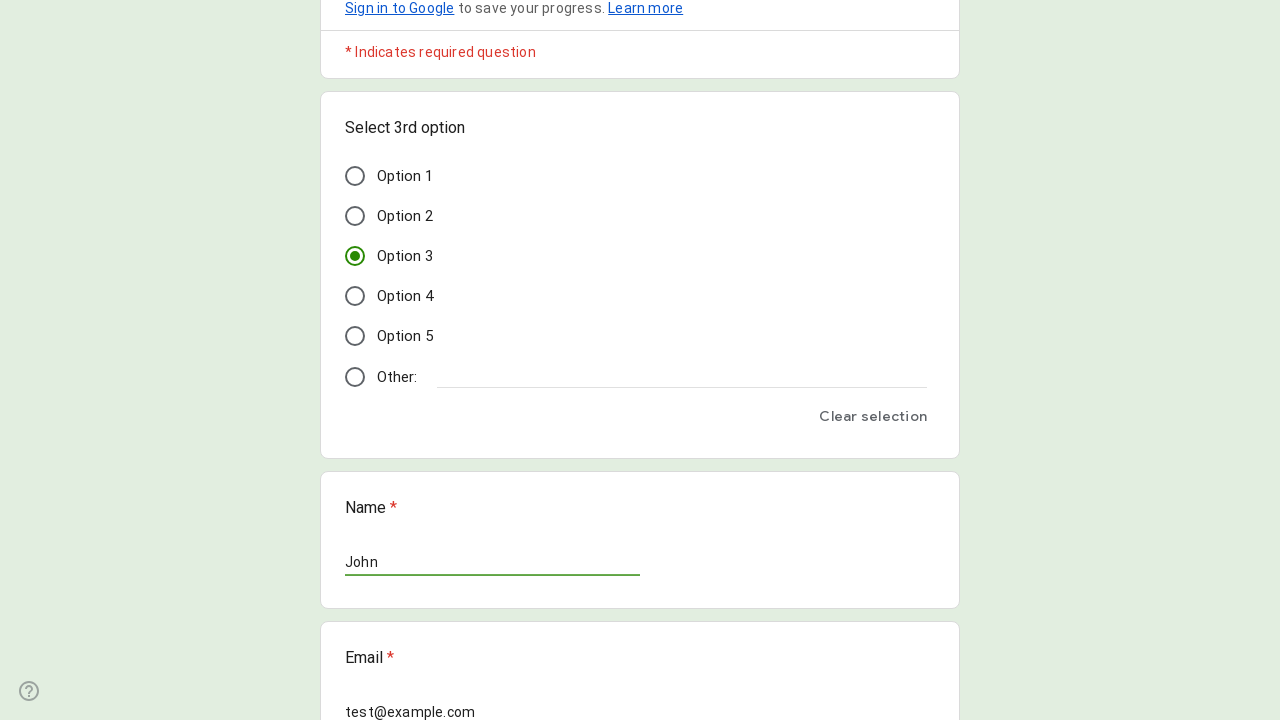

Filled Address field with 'Turu 2, 51004 Tartu' on //*[contains(@data-params, '"Address"')]//textarea
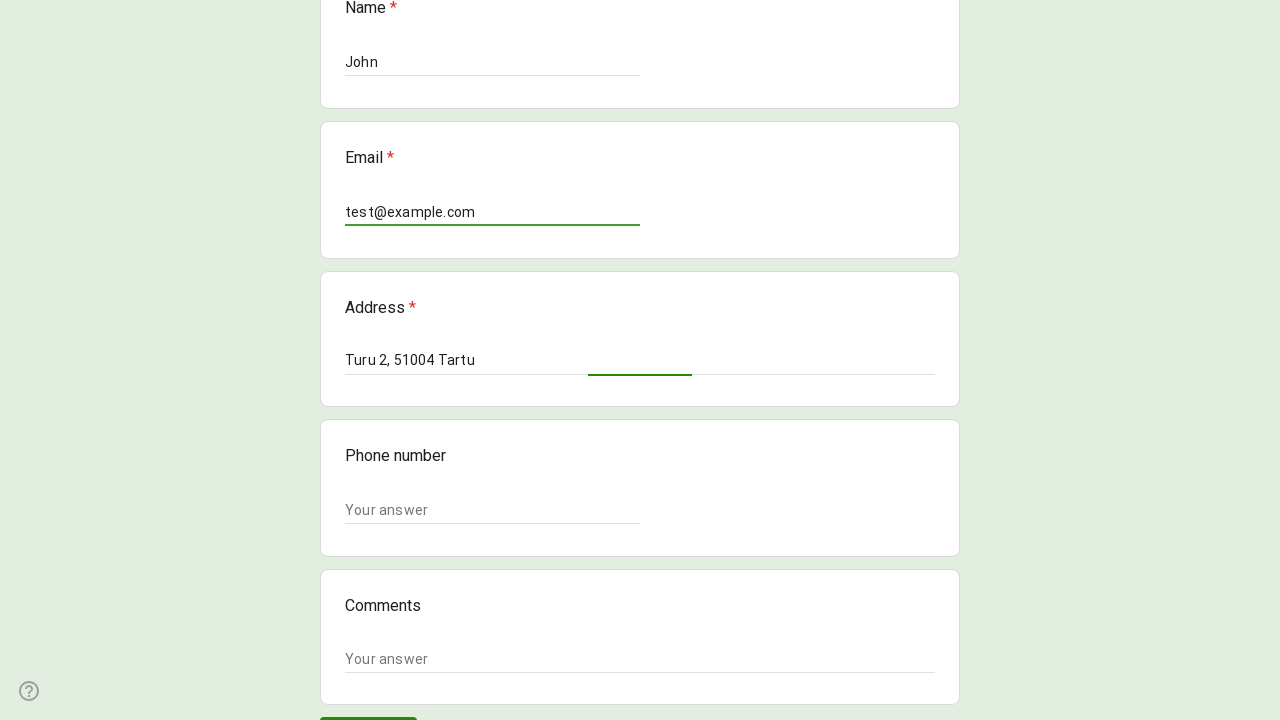

Left Phone number field empty (optional field) on //*[contains(@data-params, '"Phone number"')]//input[@type='text']
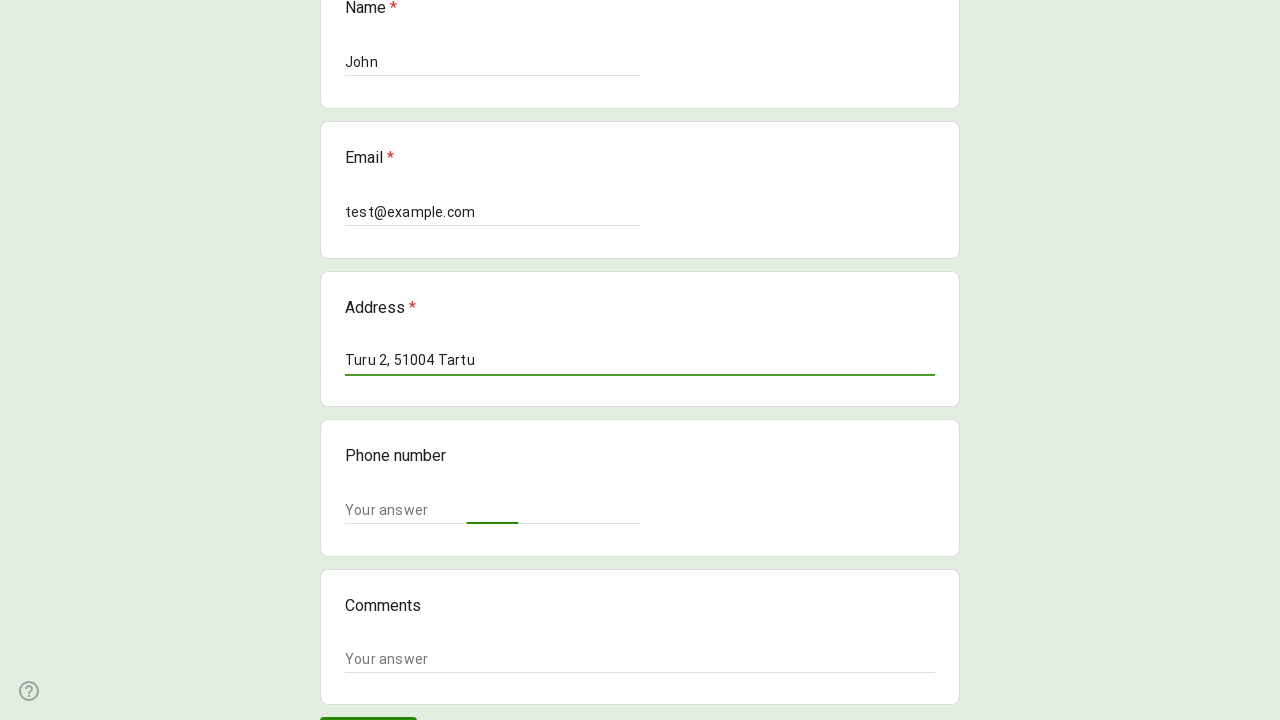

Filled Comments field with 'Lorem ipsum dolor sit amet' on //*[contains(@data-params, '"Comments"')]//textarea
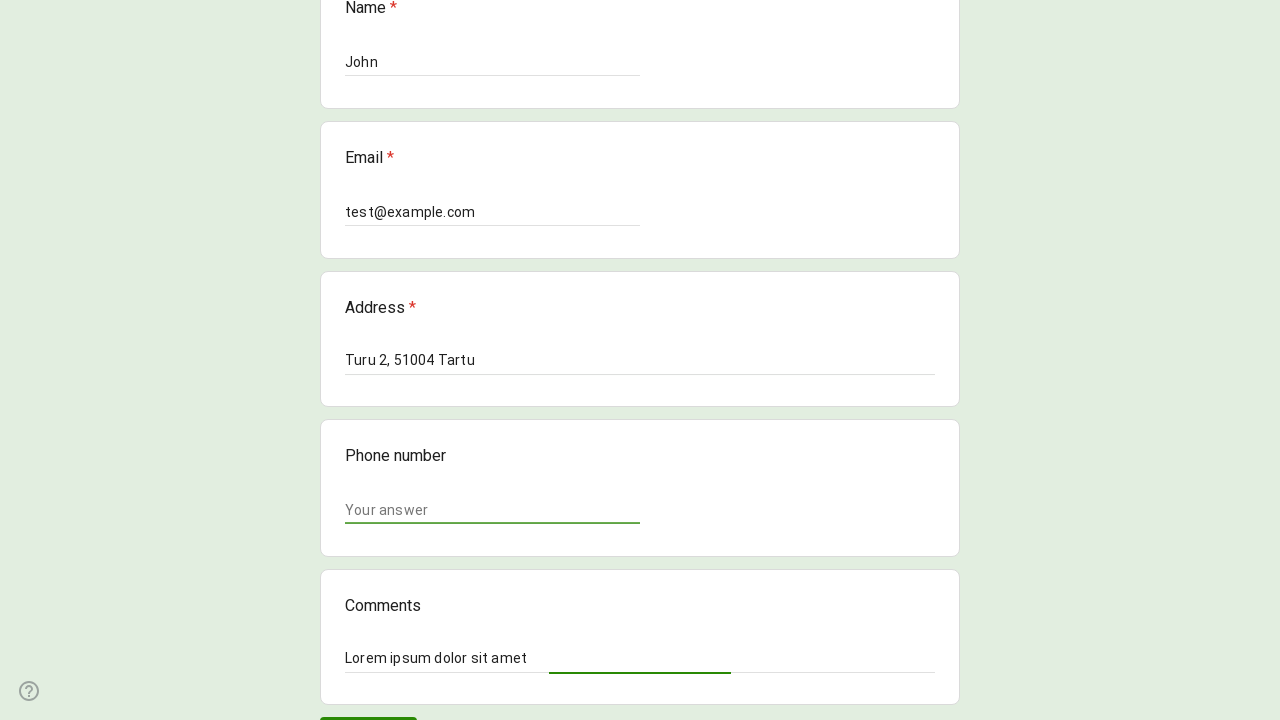

Clicked Submit button at (368, 702) on xpath=//div[@role='button' and .//*[contains(text(), 'Submit') or contains(text(
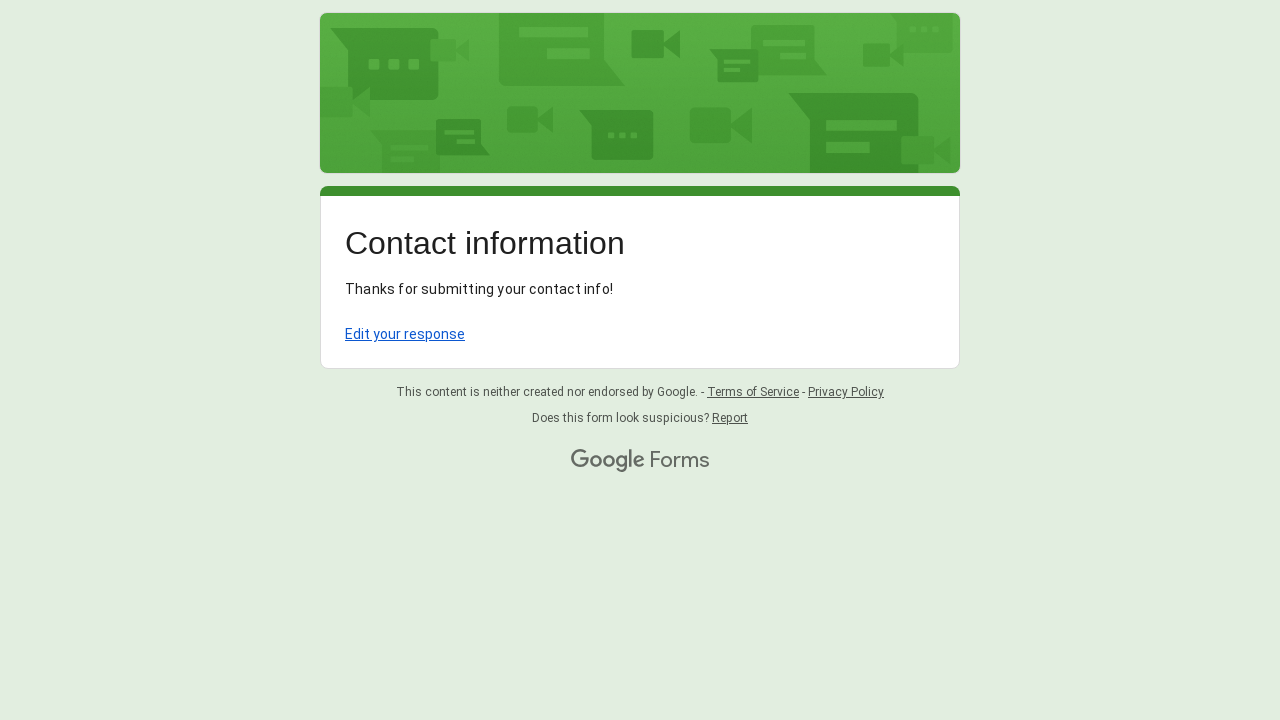

Success message appeared - form submission with missing phone number field succeeded
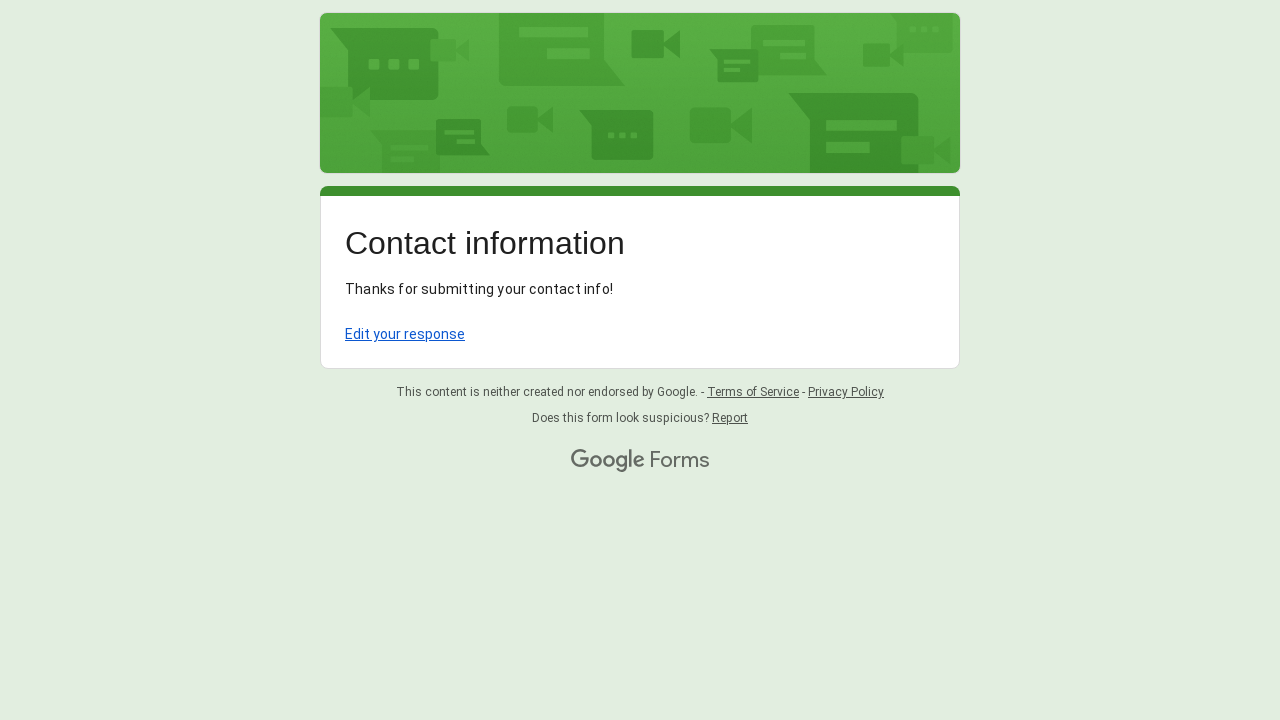

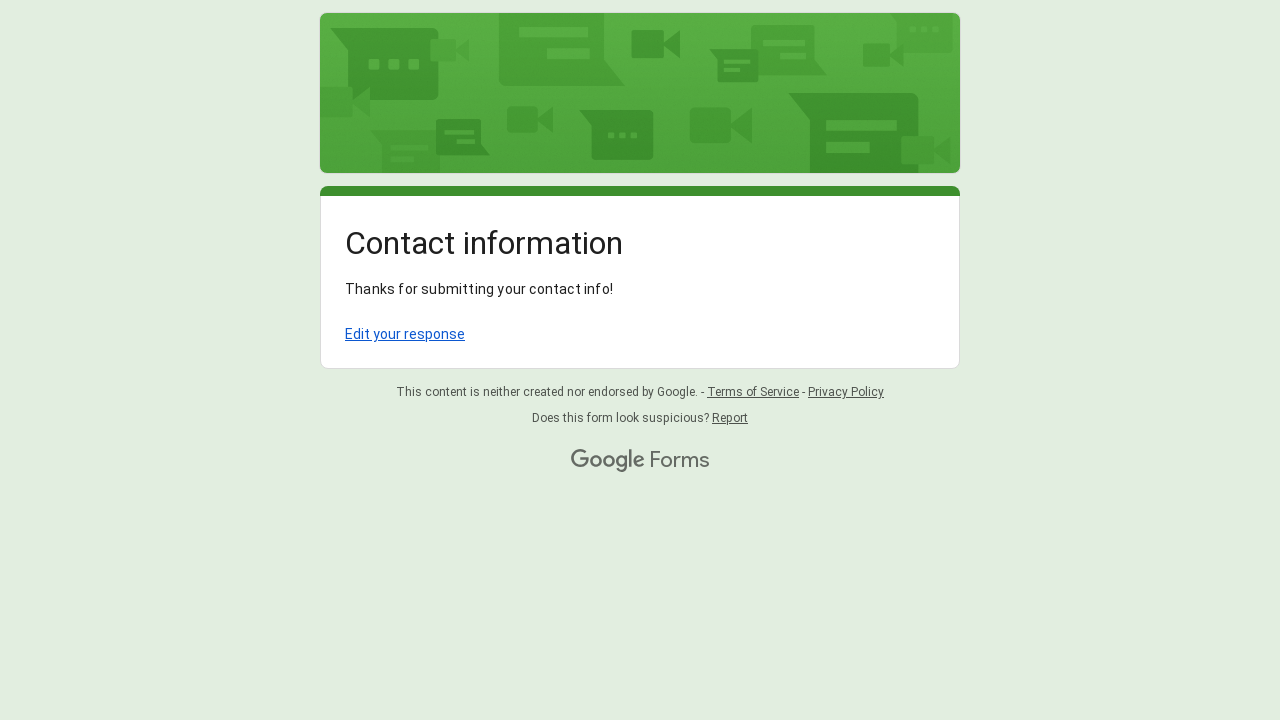